Tests an e-commerce demo site by signing in with demo credentials, adding a product to cart, and verifying the cart contents before logging out

Starting URL: https://bstackdemo.com/

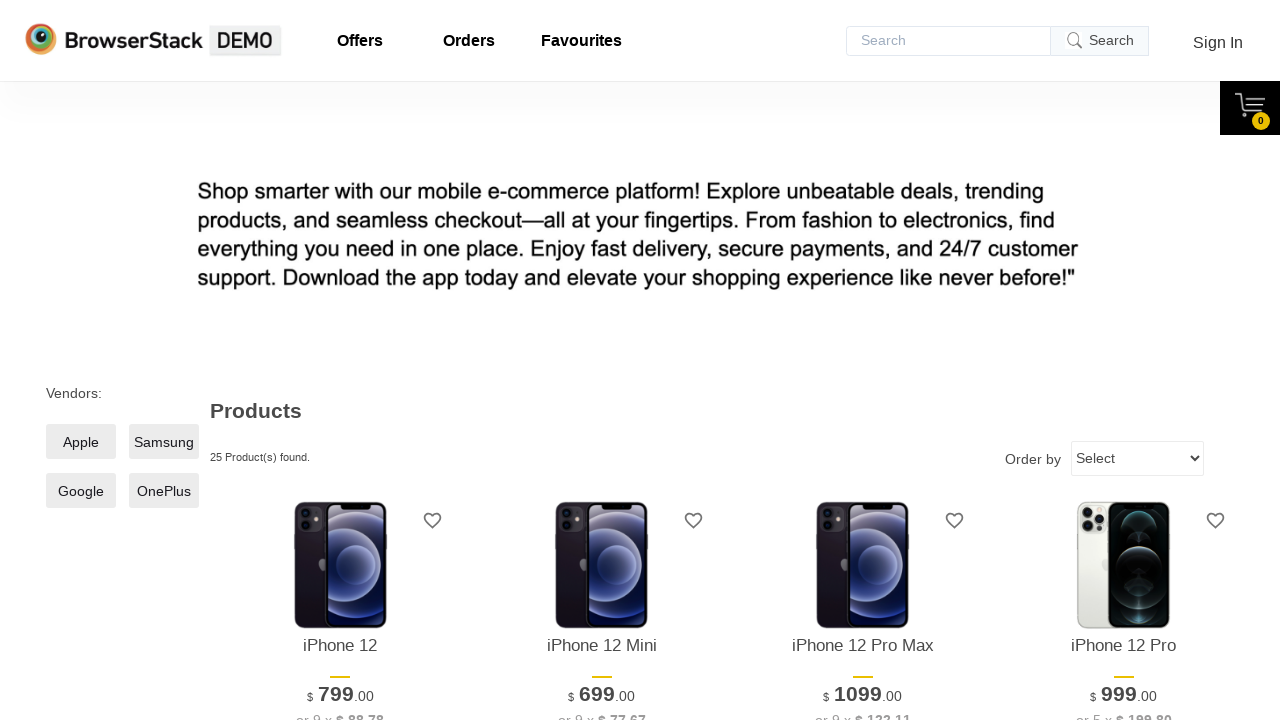

Clicked Sign In link at (1218, 42) on text=Sign In
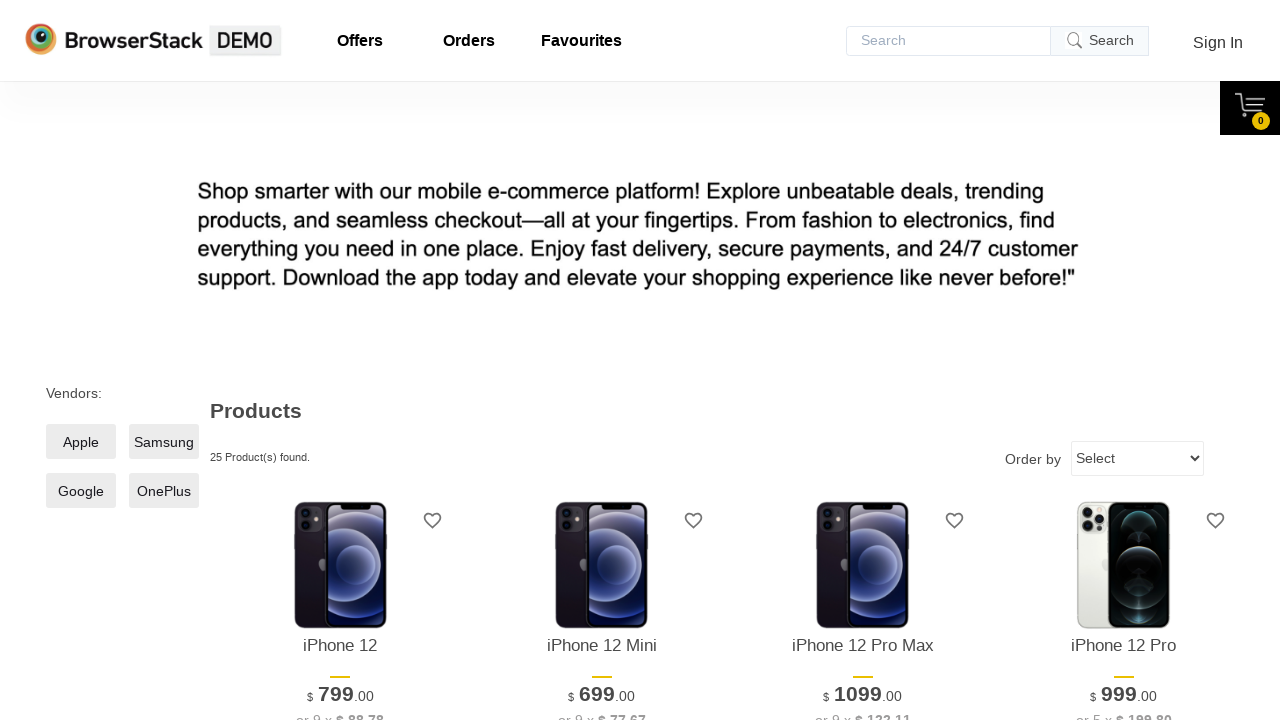

Username dropdown selector is visible
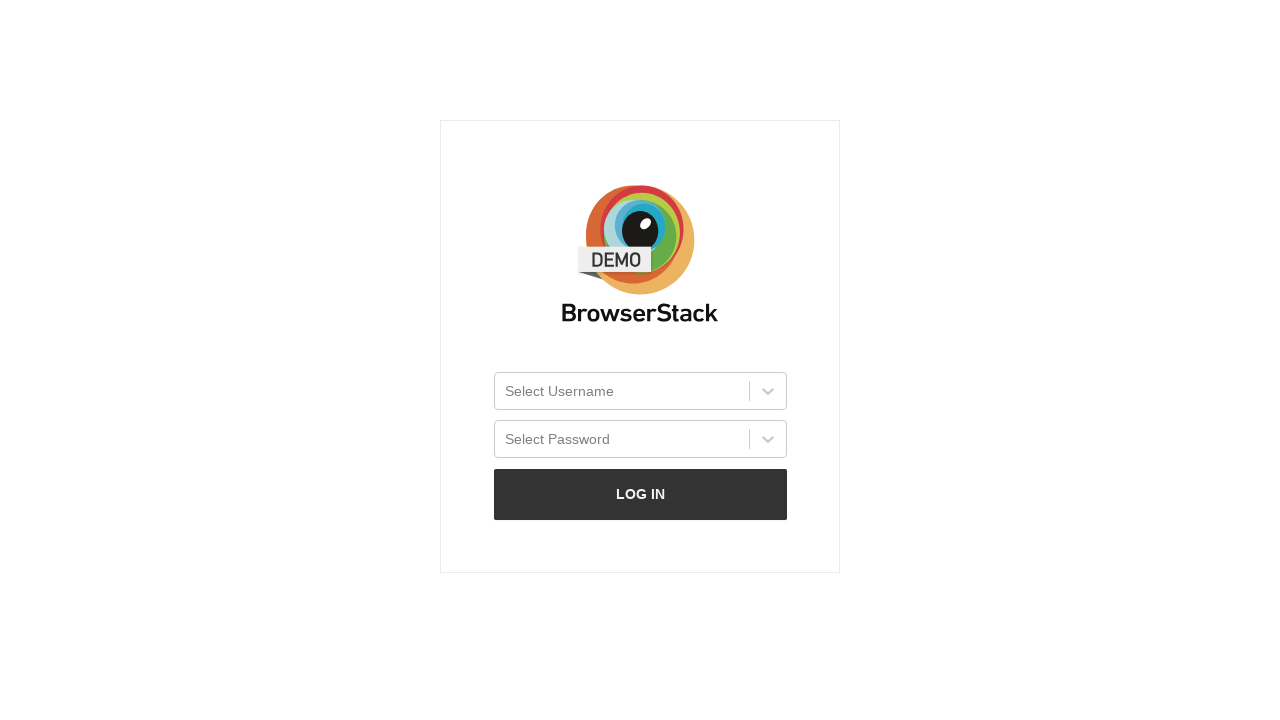

Clicked username dropdown at (622, 390) on #username .css-1hwfws3
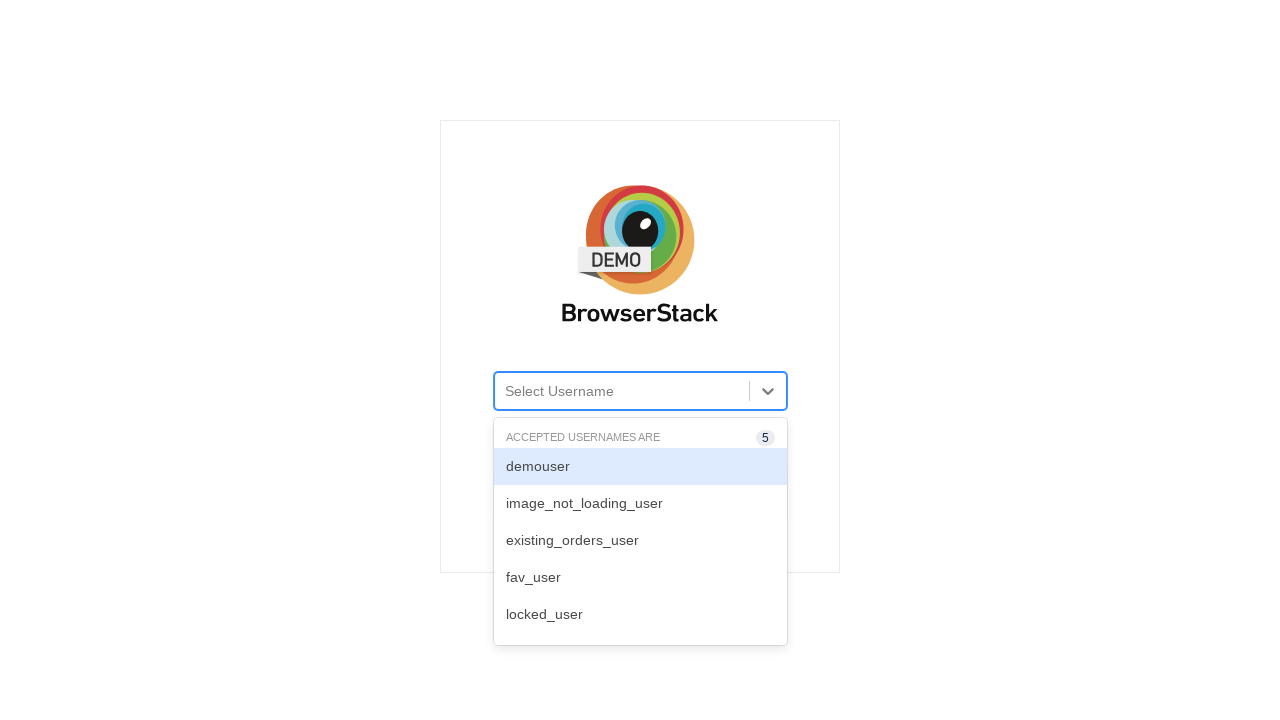

Selected demo username from dropdown at (640, 467) on div[id^="react-select-2-option-0-0"]
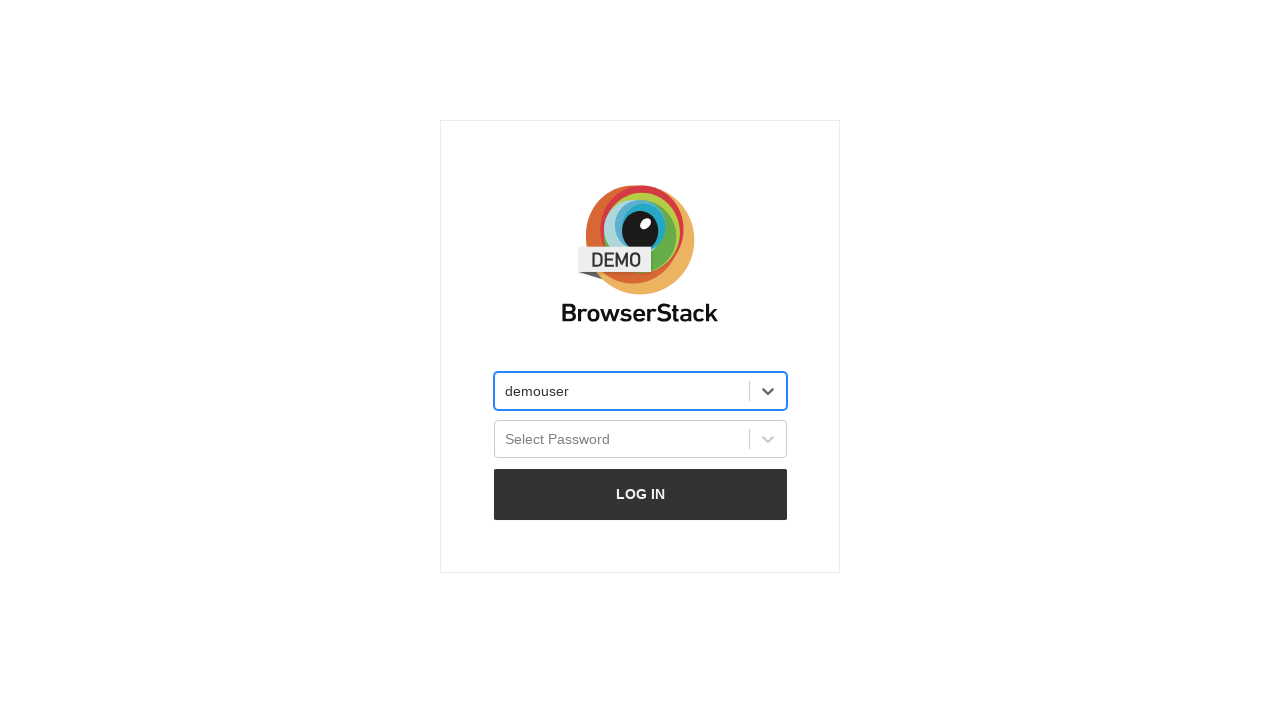

Clicked password dropdown at (622, 439) on #password .css-1hwfws3
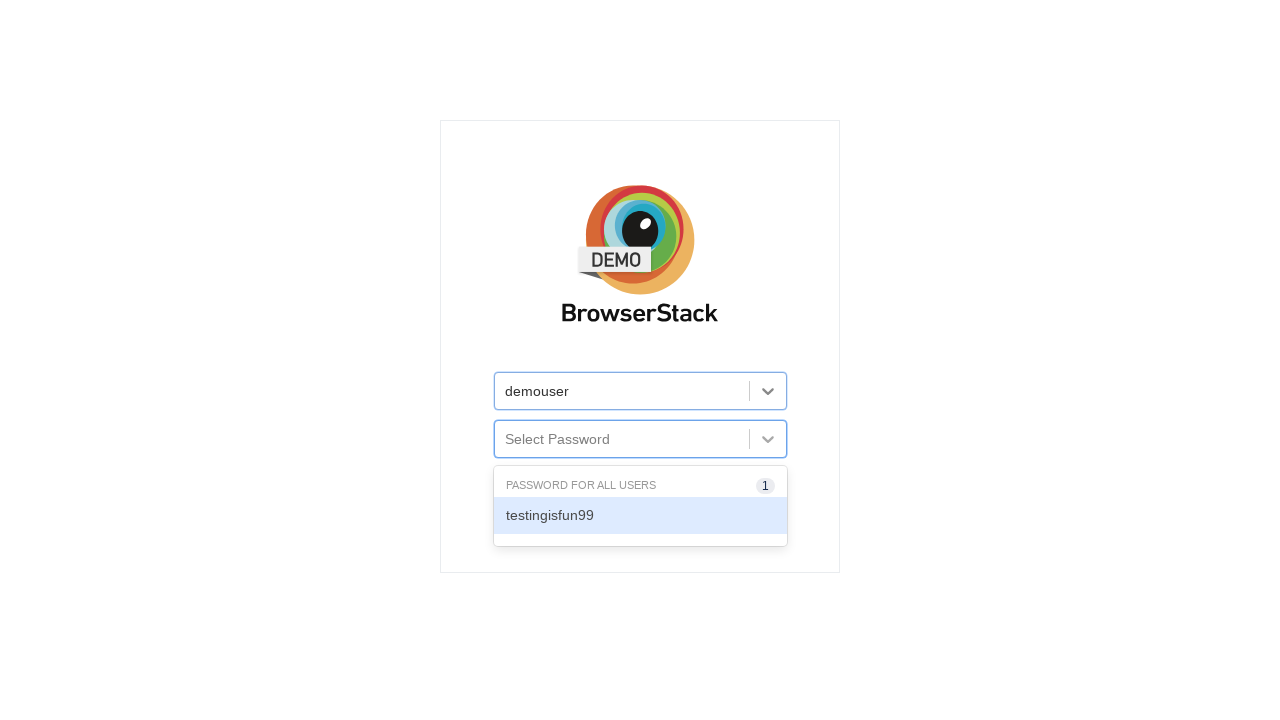

Selected demo password from dropdown at (640, 515) on div[id^="react-select-3-option-0-0"]
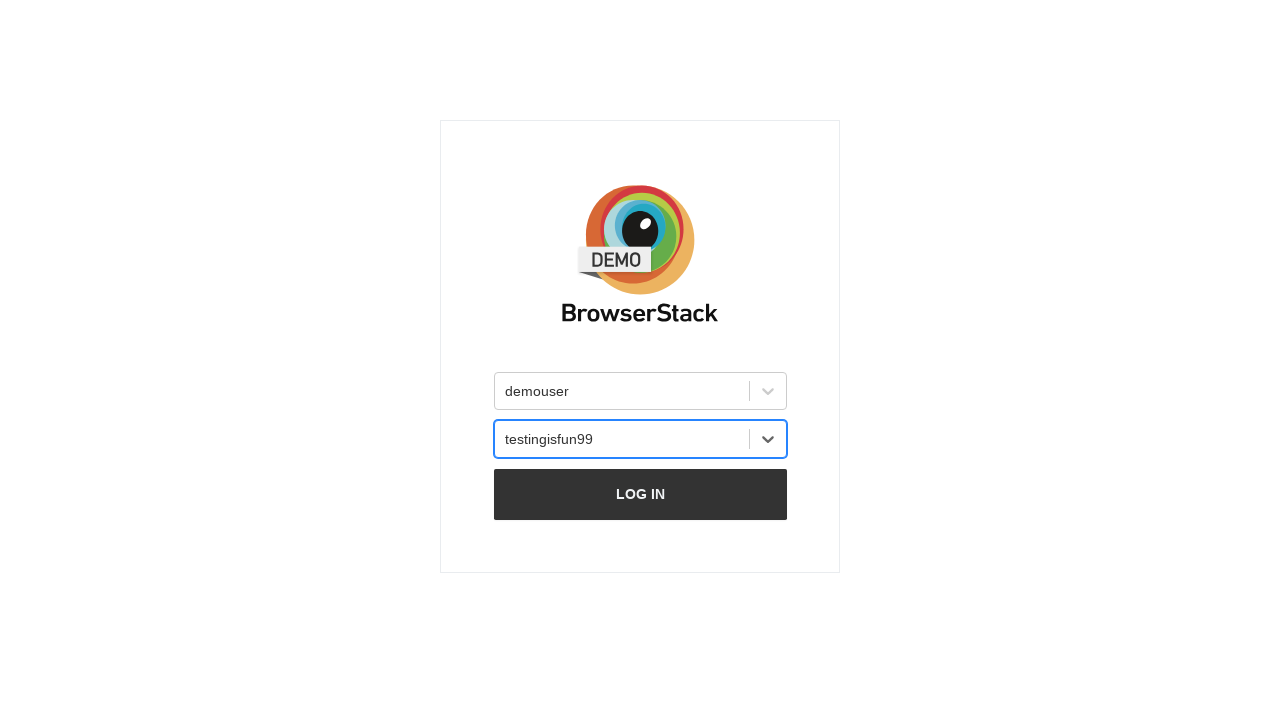

Clicked login button at (640, 494) on #login-btn
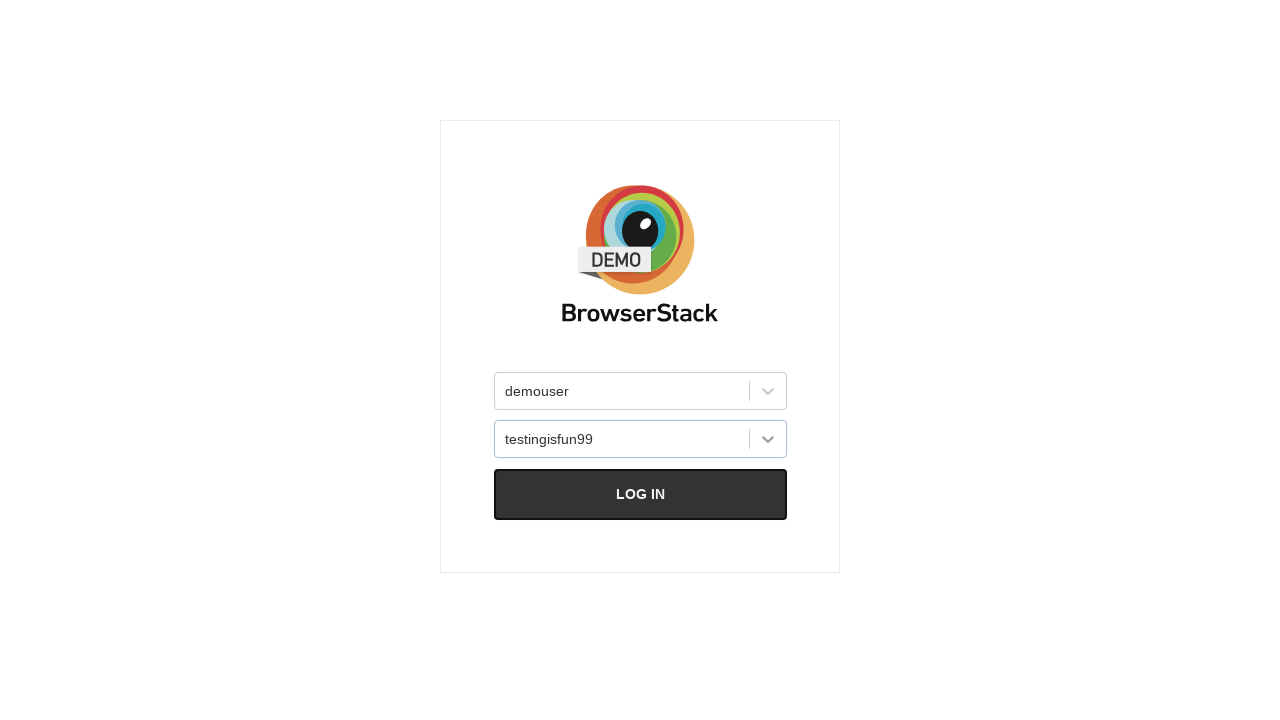

Page loaded after successful login
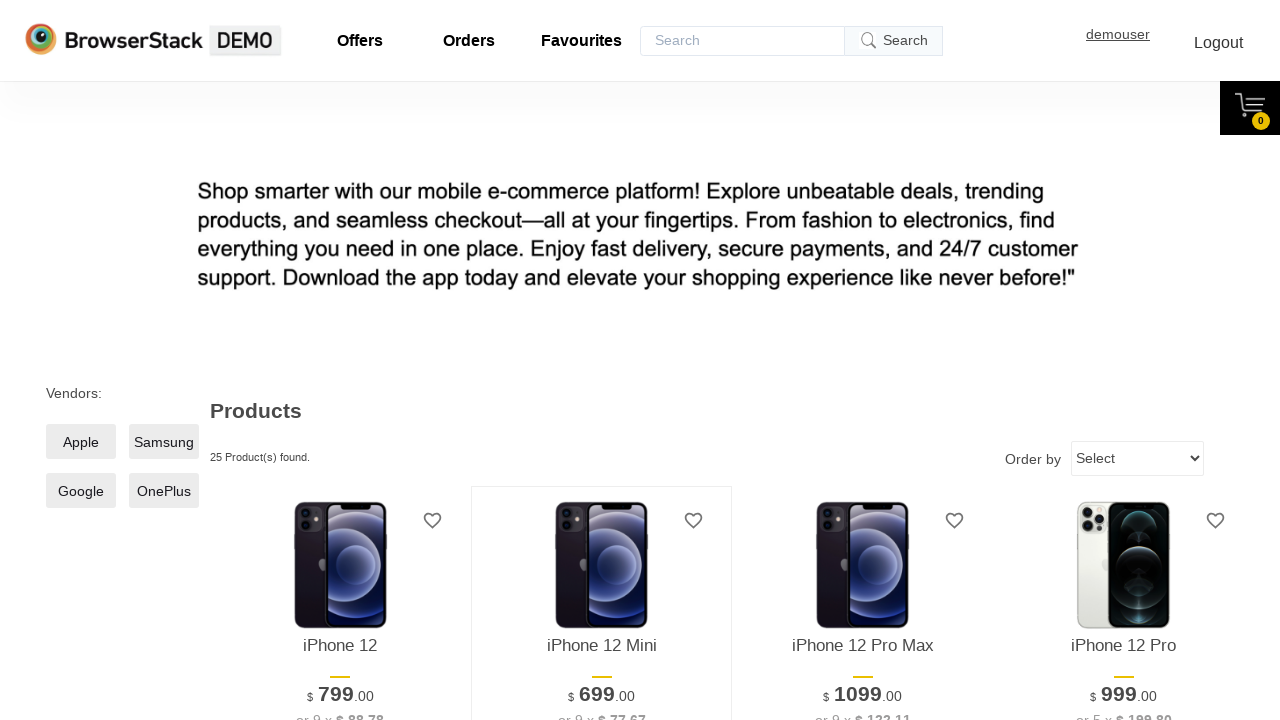

Products are visible on the page
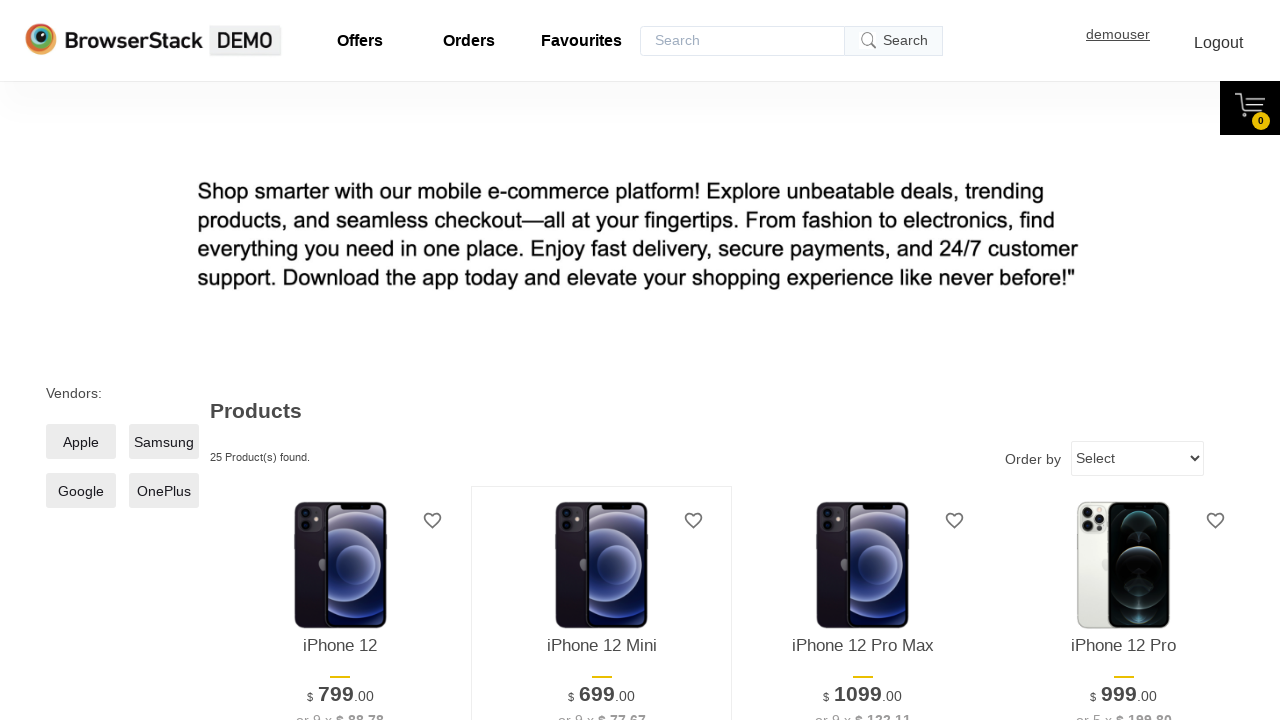

Clicked 'Add to Cart' button for first product at (340, 361) on .shelf-item__buy-btn >> nth=0
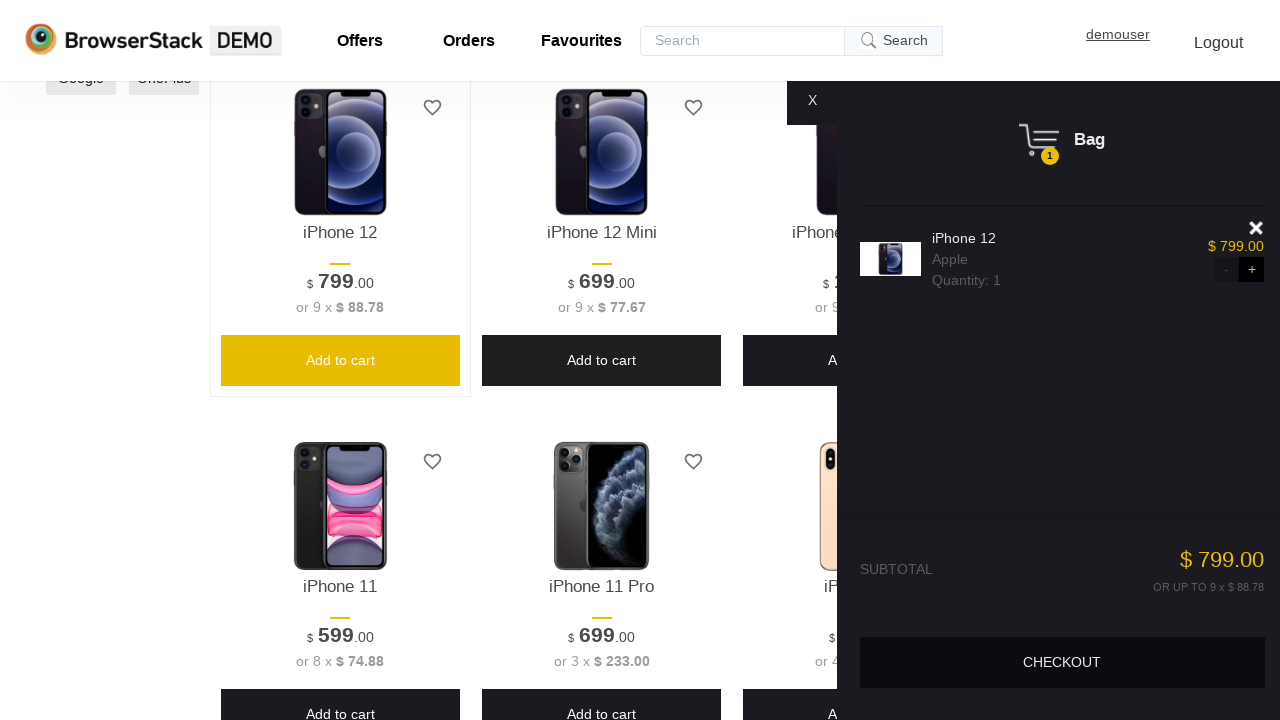

Waited for cart to update
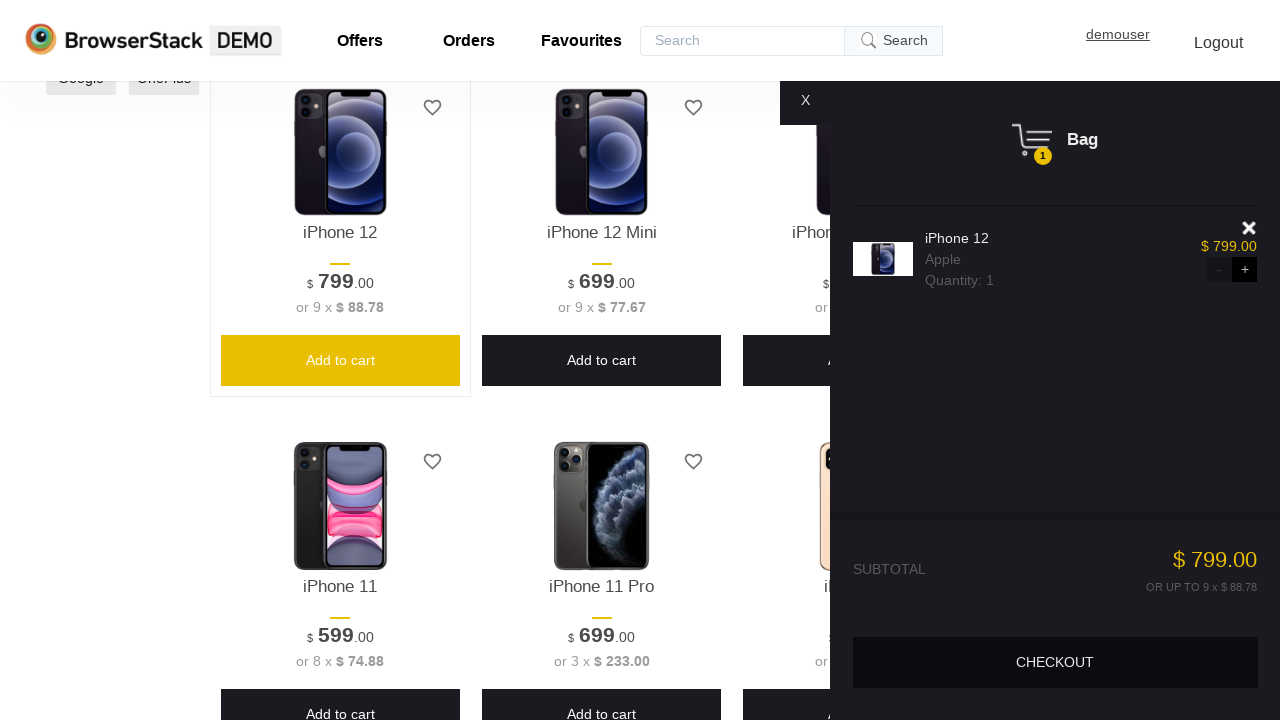

Clicked cart header to open cart at (1055, 140) on .float-cart__header
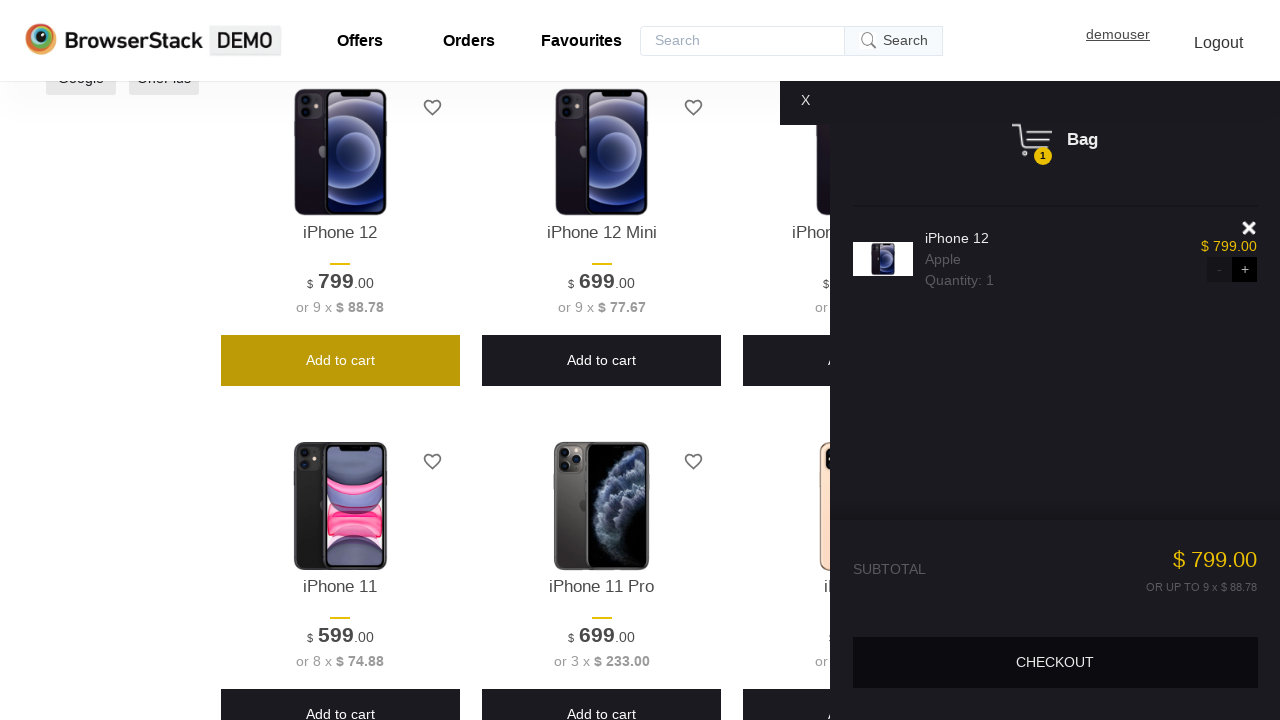

Cart content is now visible
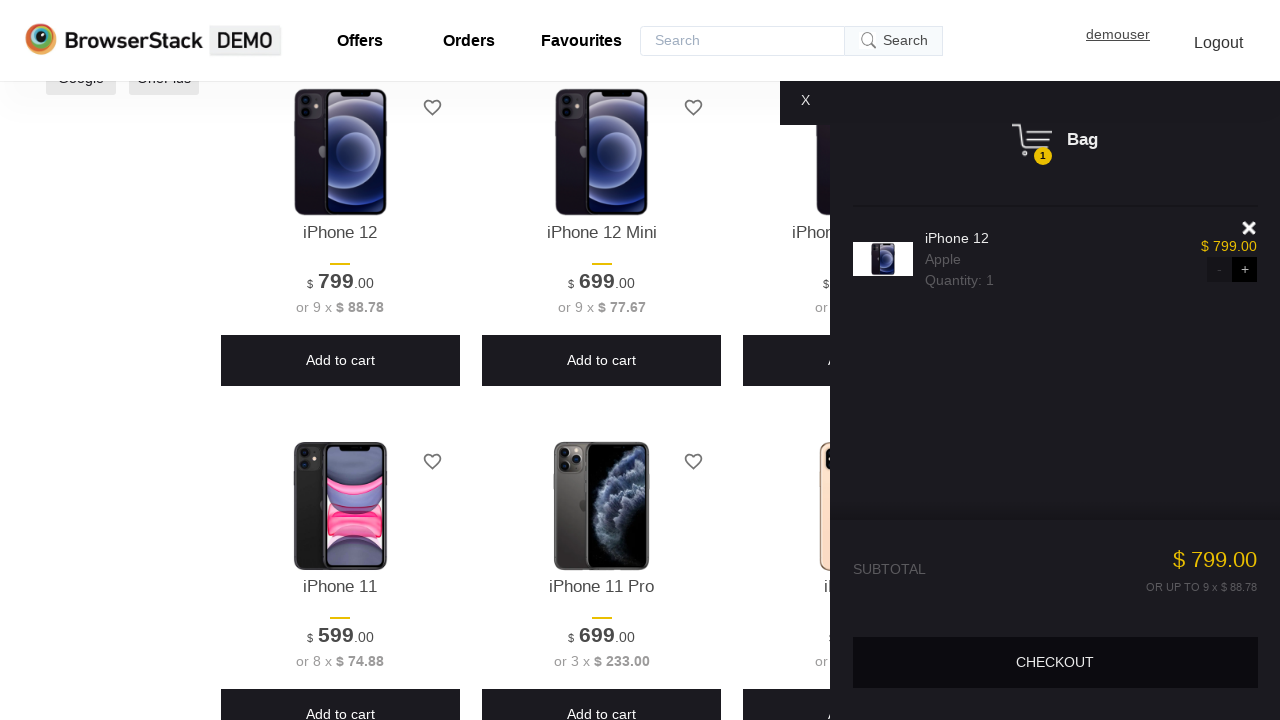

Verified product is present in cart
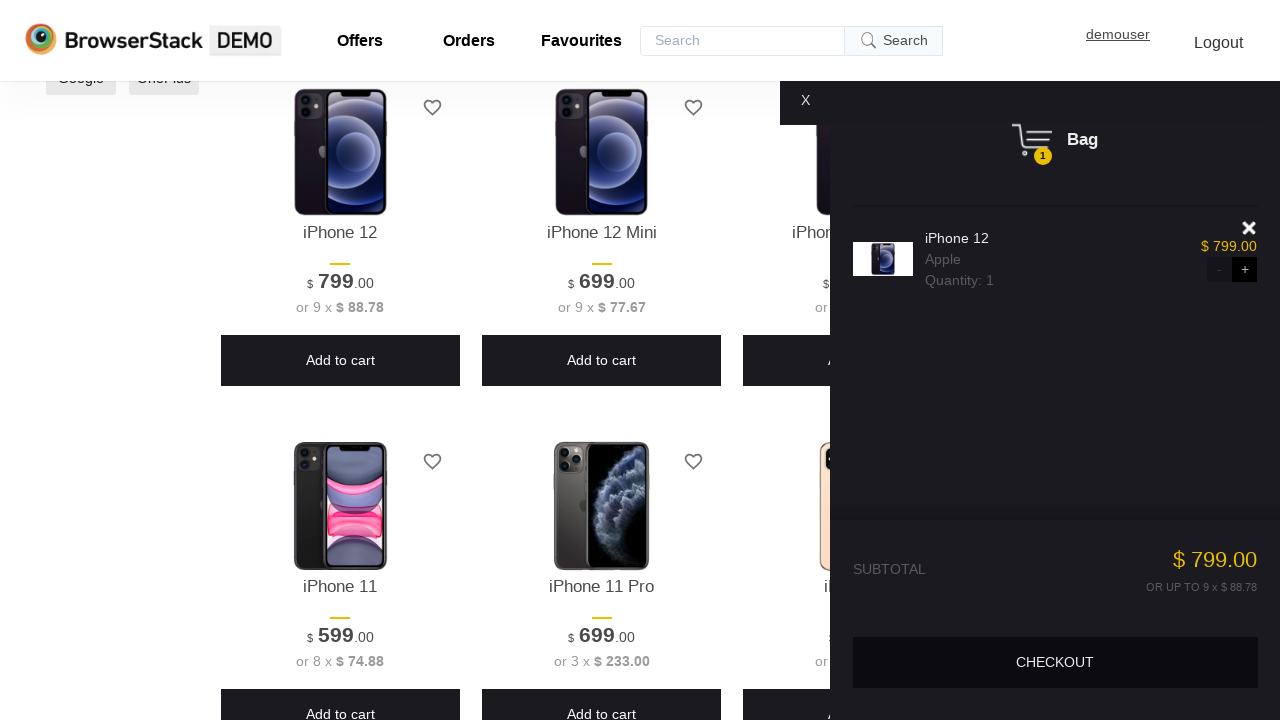

Clicked Logout button at (1218, 42) on text=Logout
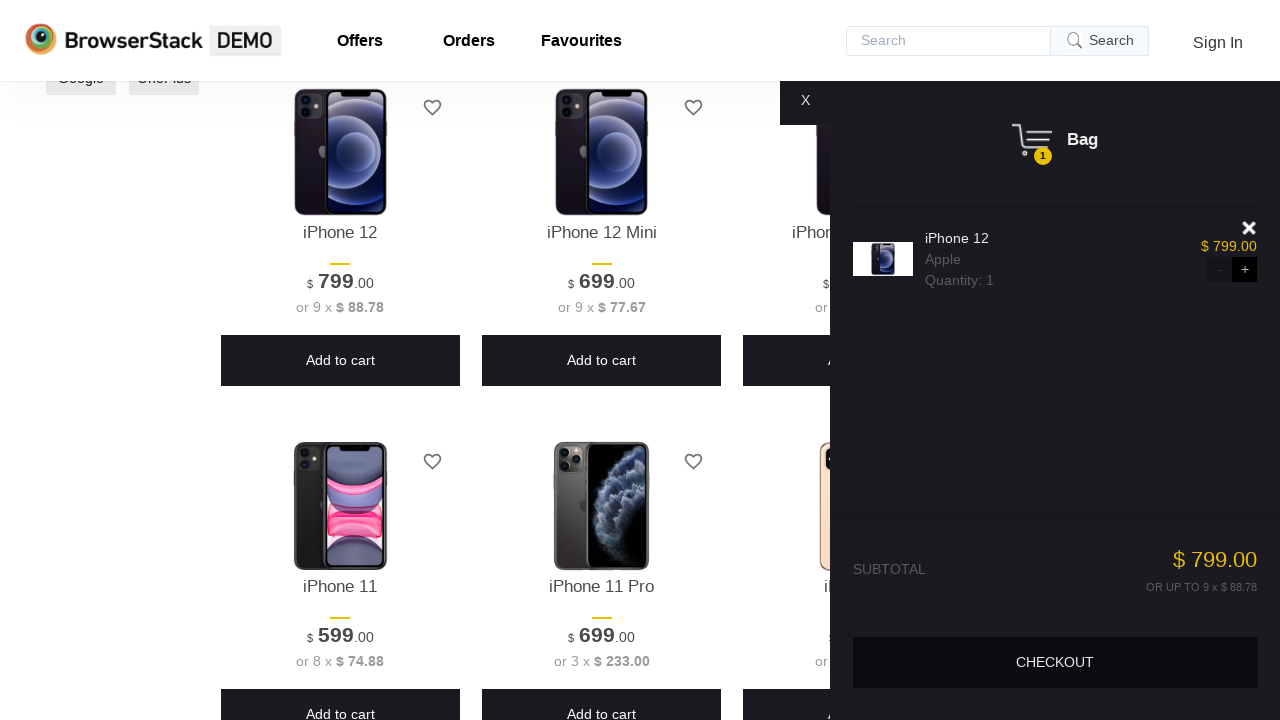

Successfully logged out and returned to home page
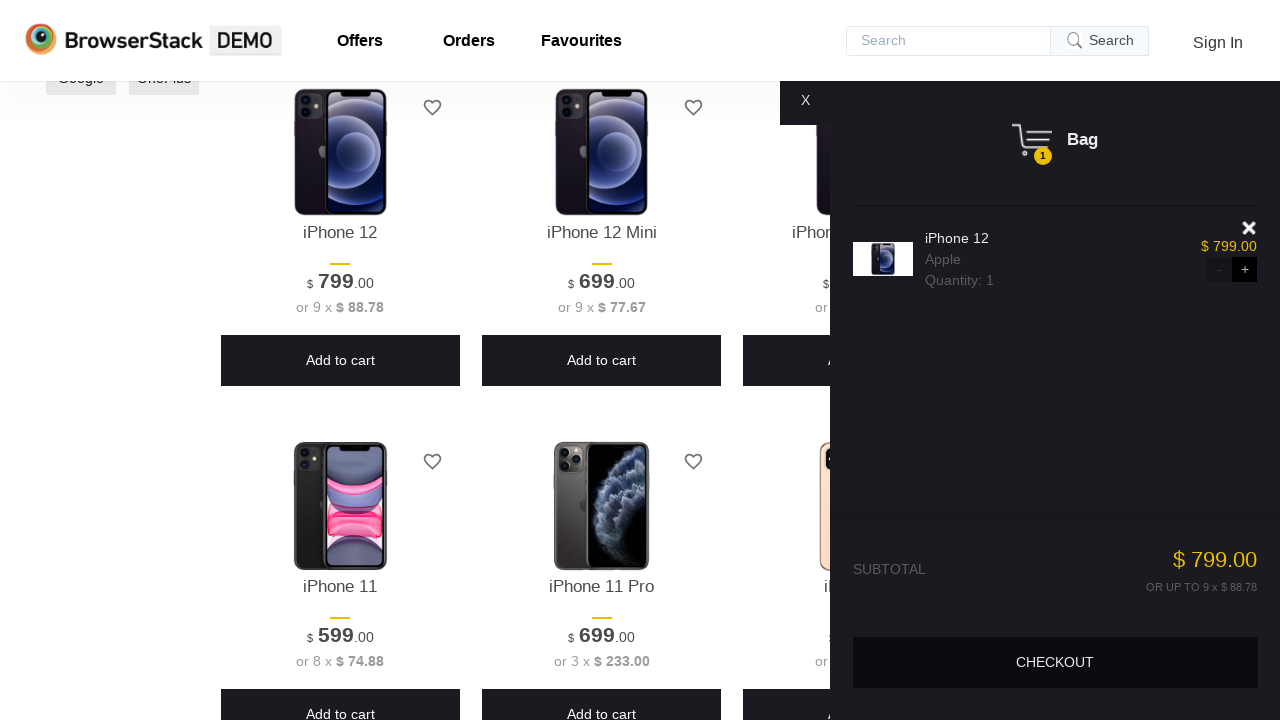

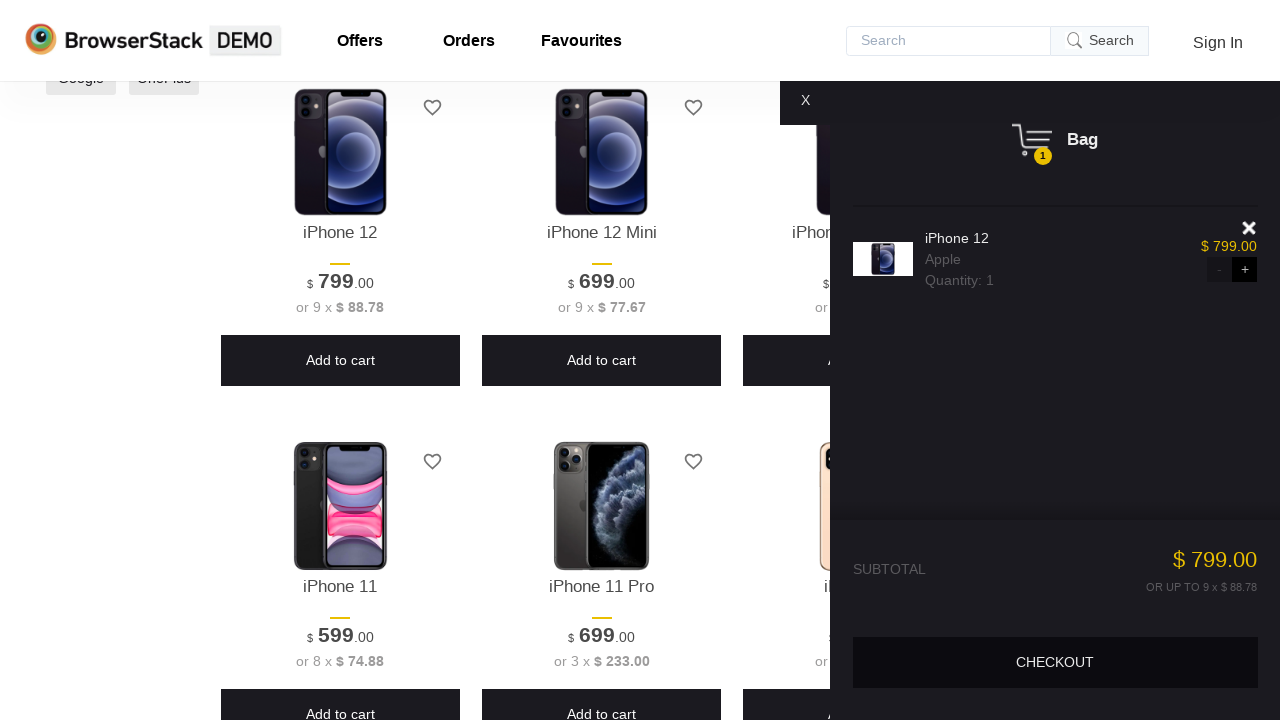